Tests the phone field validation by entering alphabetic characters and verifying whether the field properly rejects non-numeric input.

Starting URL: https://parabank.parasoft.com/parabank/contact.htm

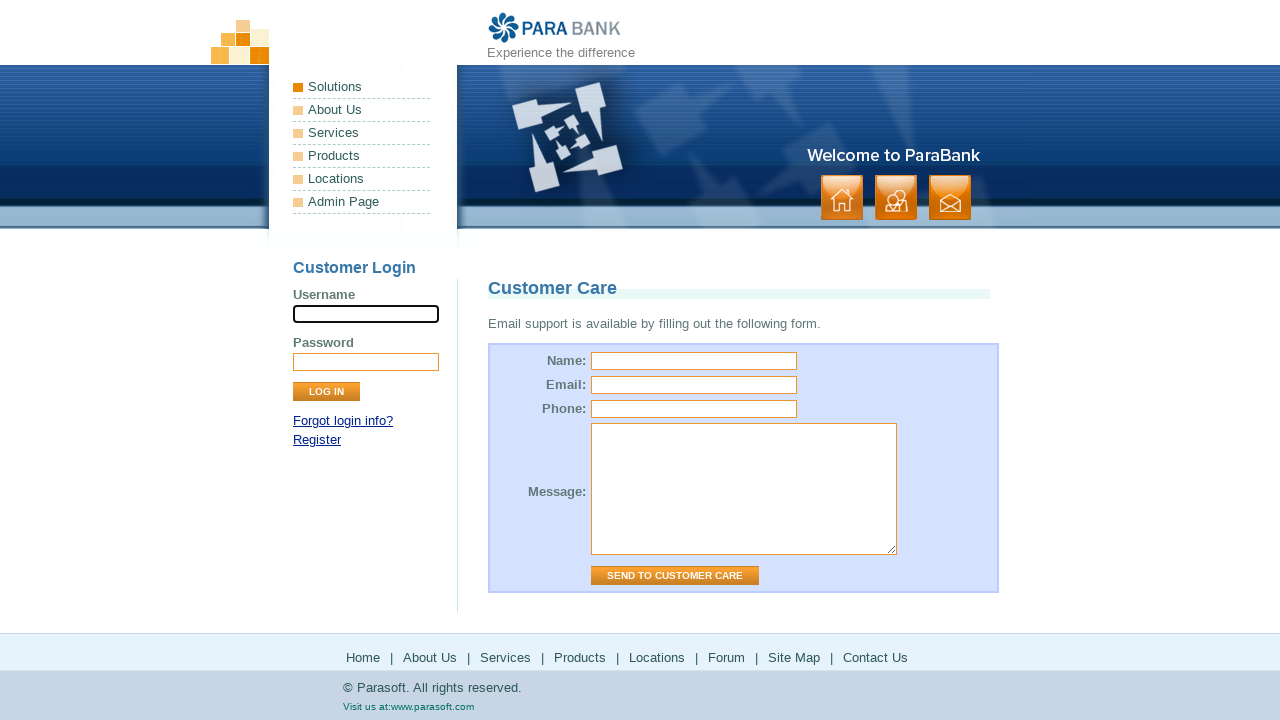

Waited for page to load with networkidle state
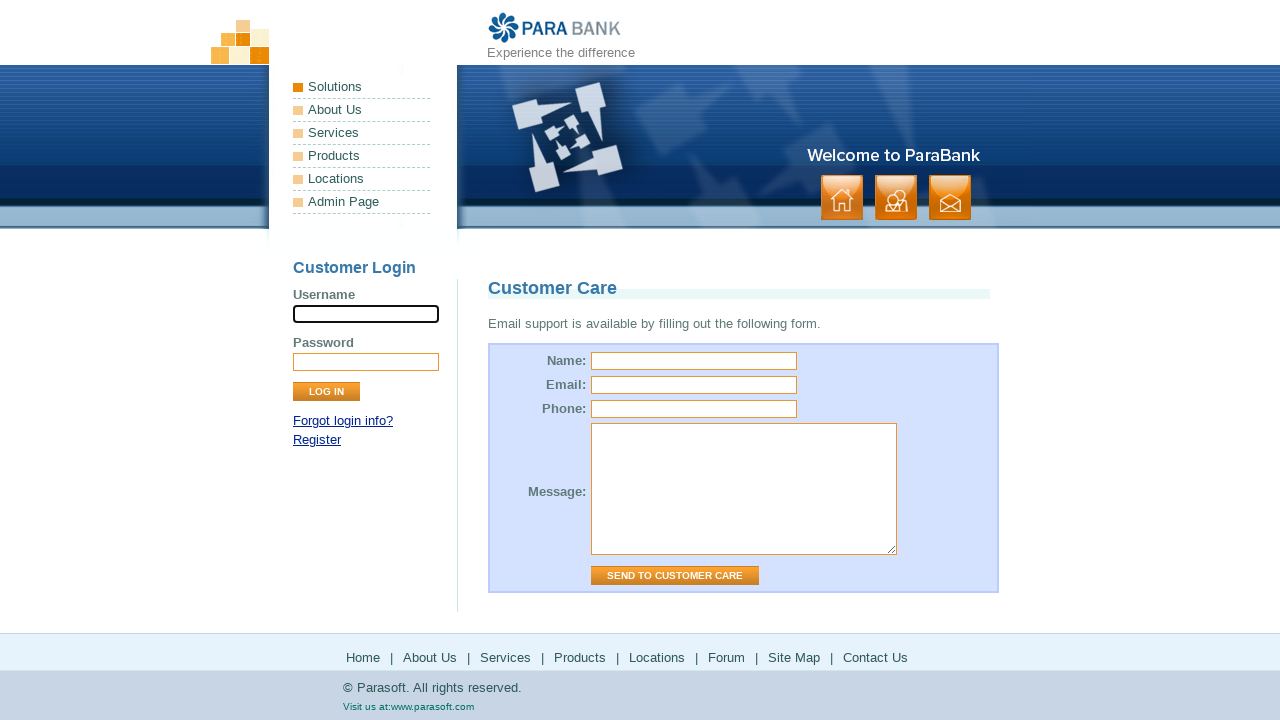

Filled phone field with alphabetic characters 'abcdefg' on input[name="phone"]
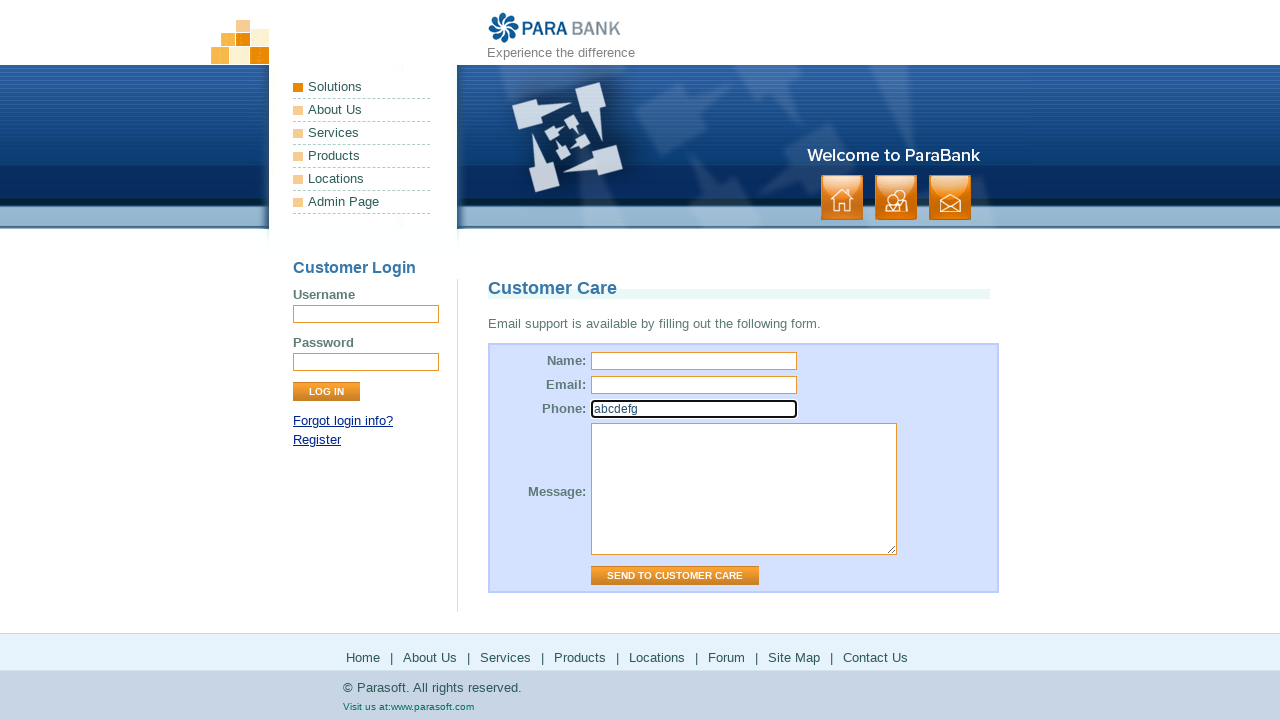

Retrieved phone field value after alphabetic input
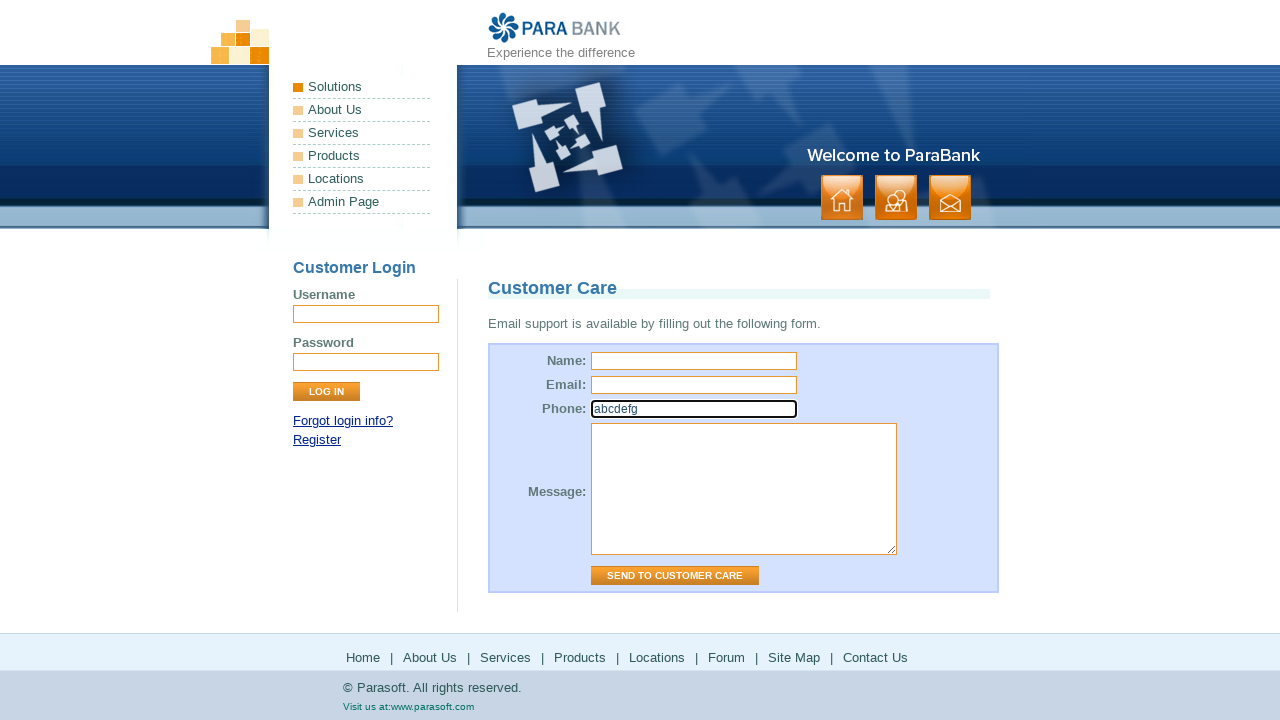

Filled phone field with valid numeric input '5551234567' on input[name="phone"]
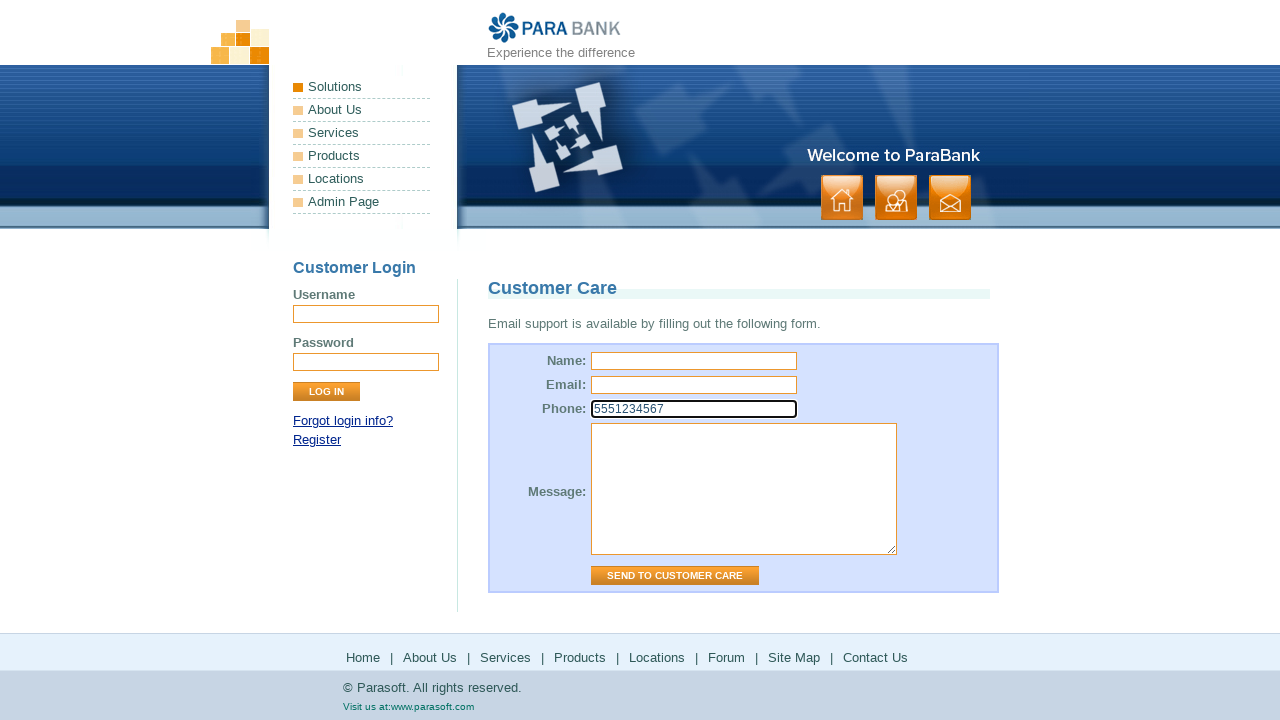

Retrieved phone field value after numeric input
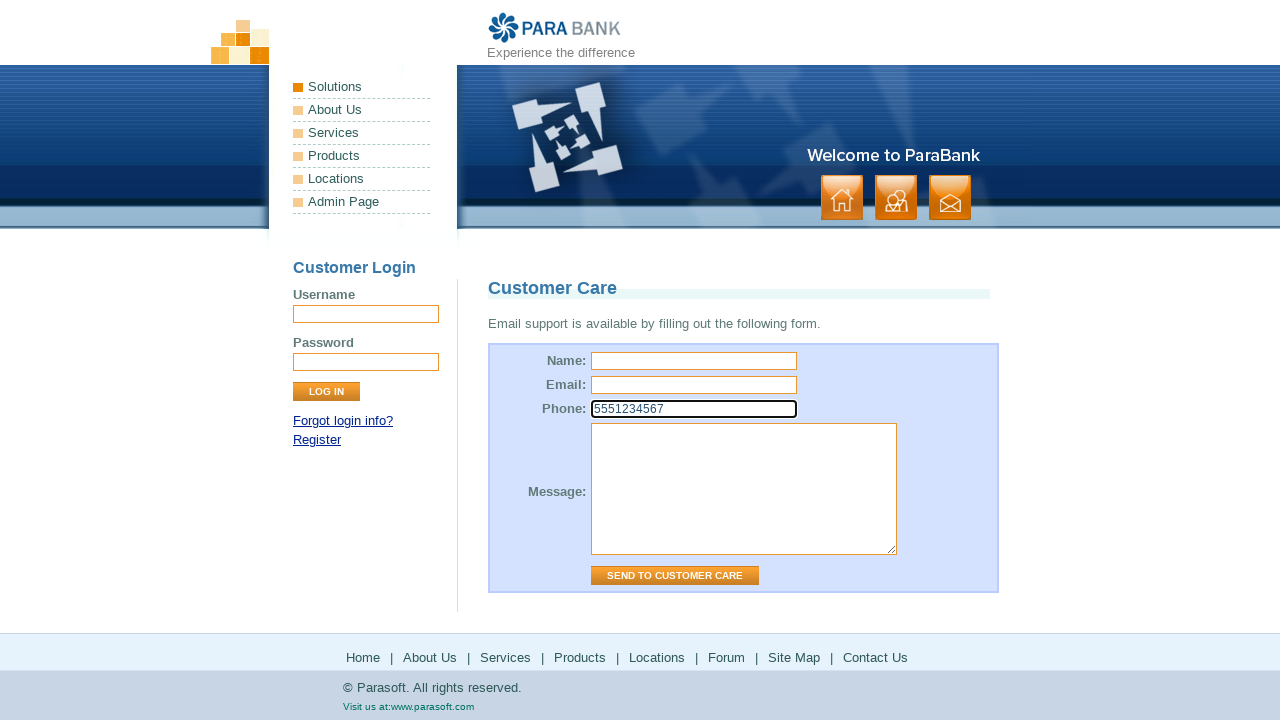

Filled phone field with formatted number '555-123-4567' on input[name="phone"]
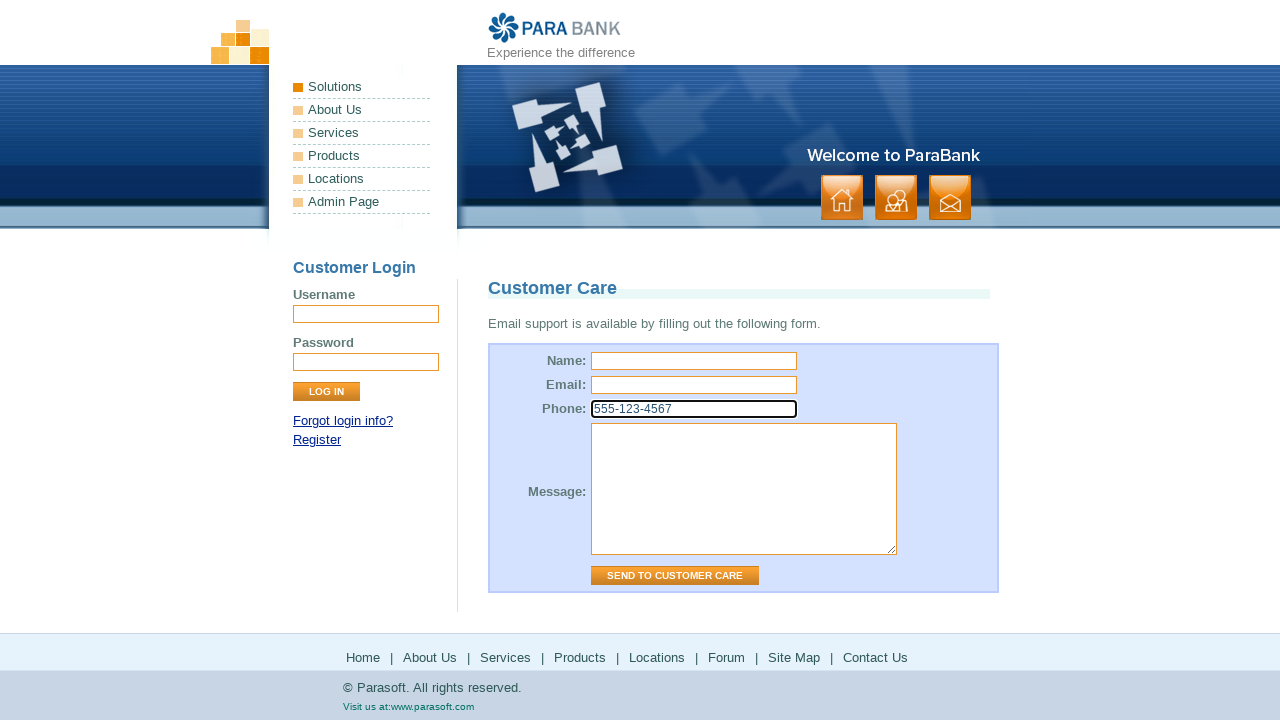

Retrieved phone field value after formatted number input
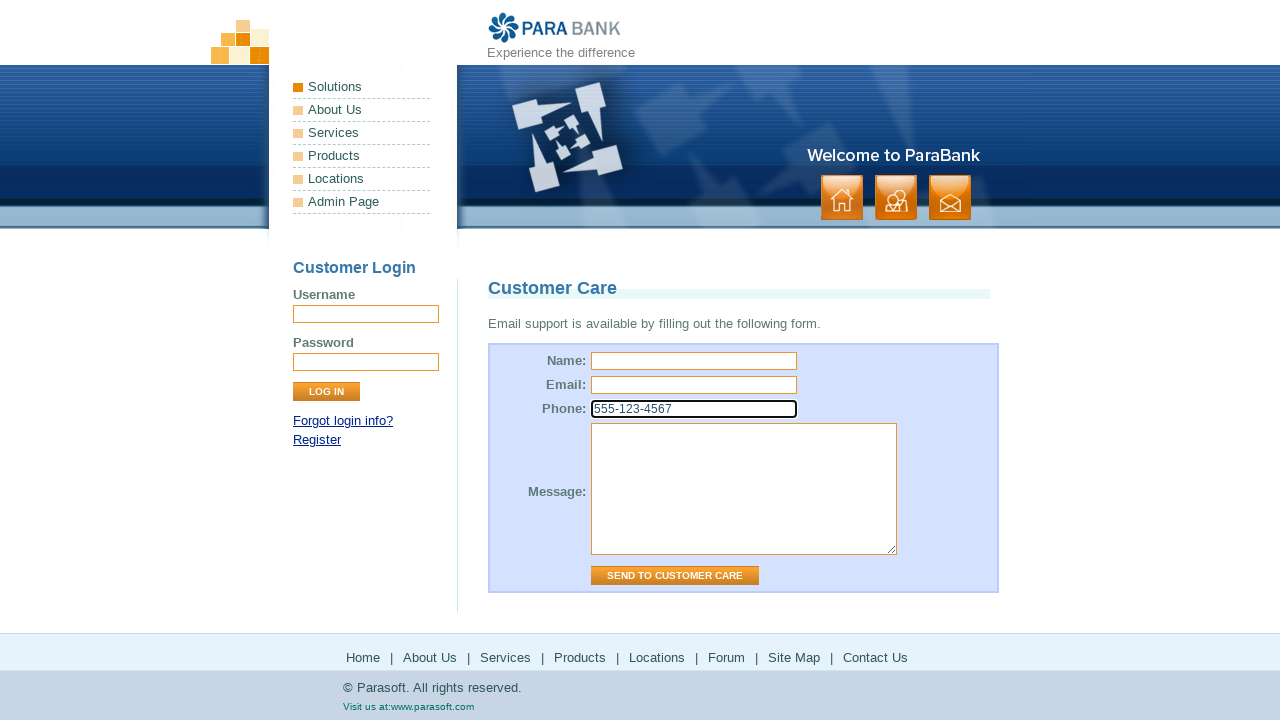

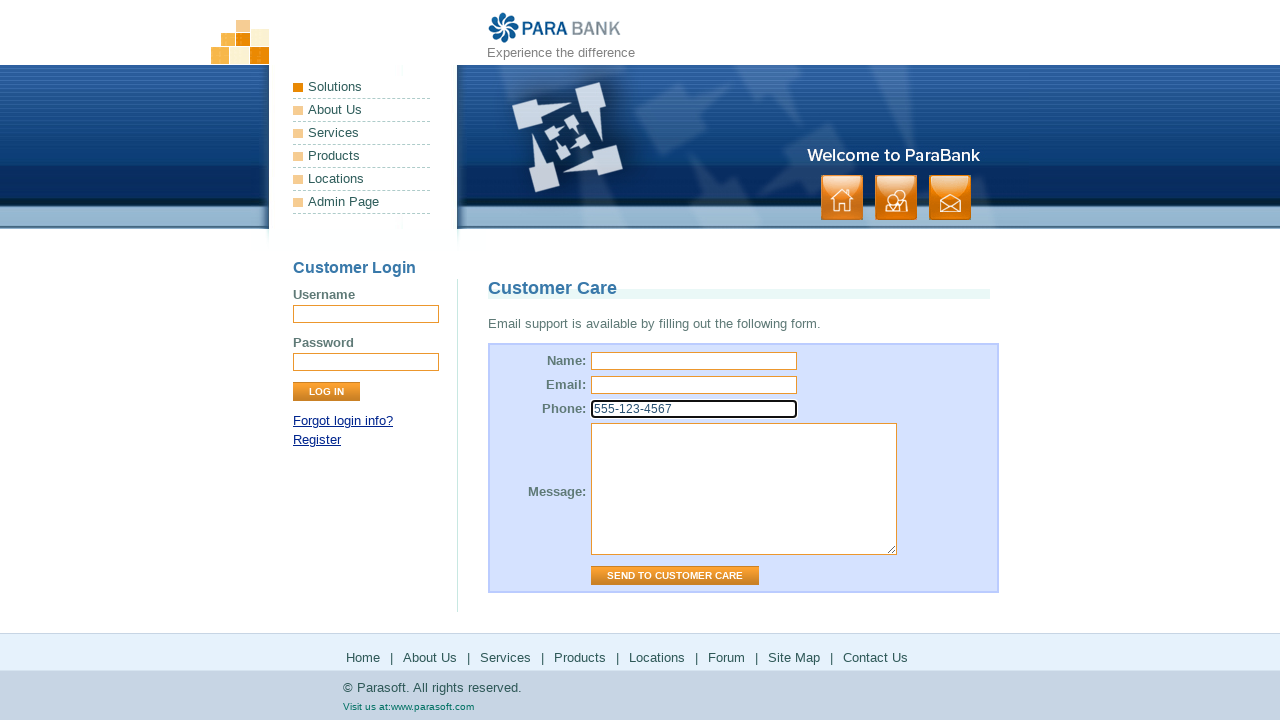